Tests adding a product to cart from the catalog page and verifies the product name, price, and quantity appear correctly in the cart.

Starting URL: http://intershop5.skillbox.ru/cart/

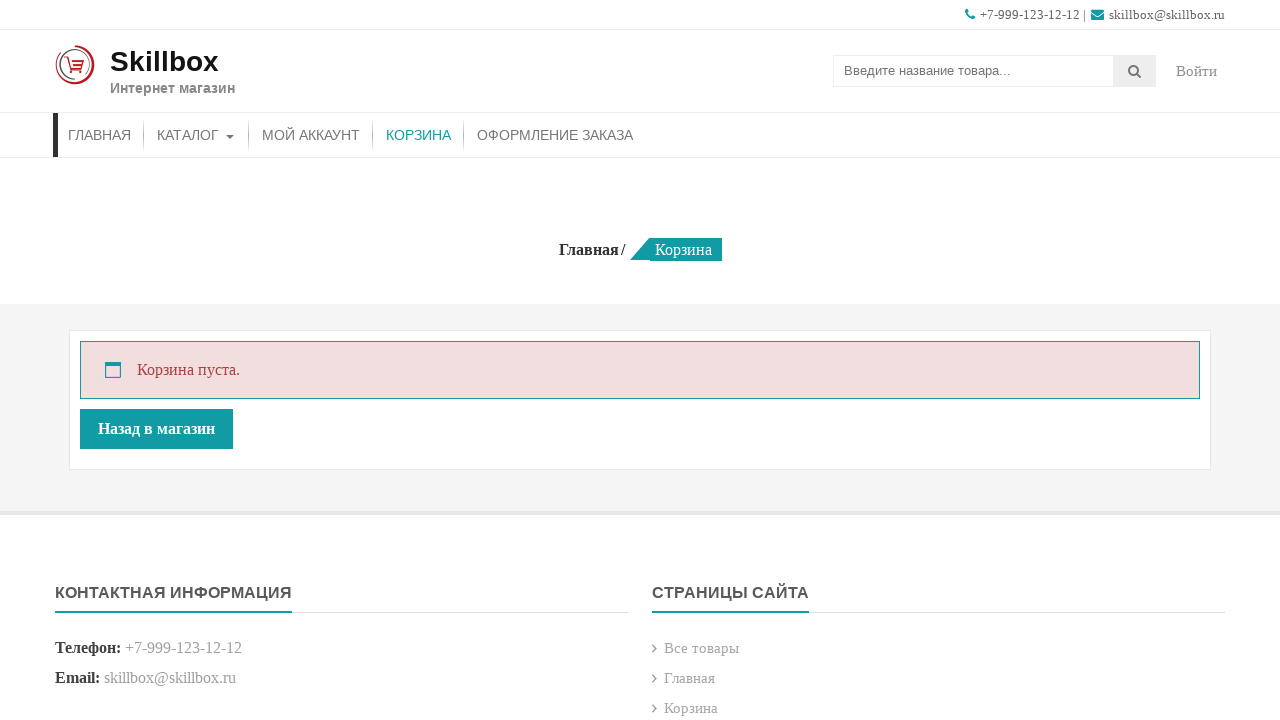

Reloaded the cart page
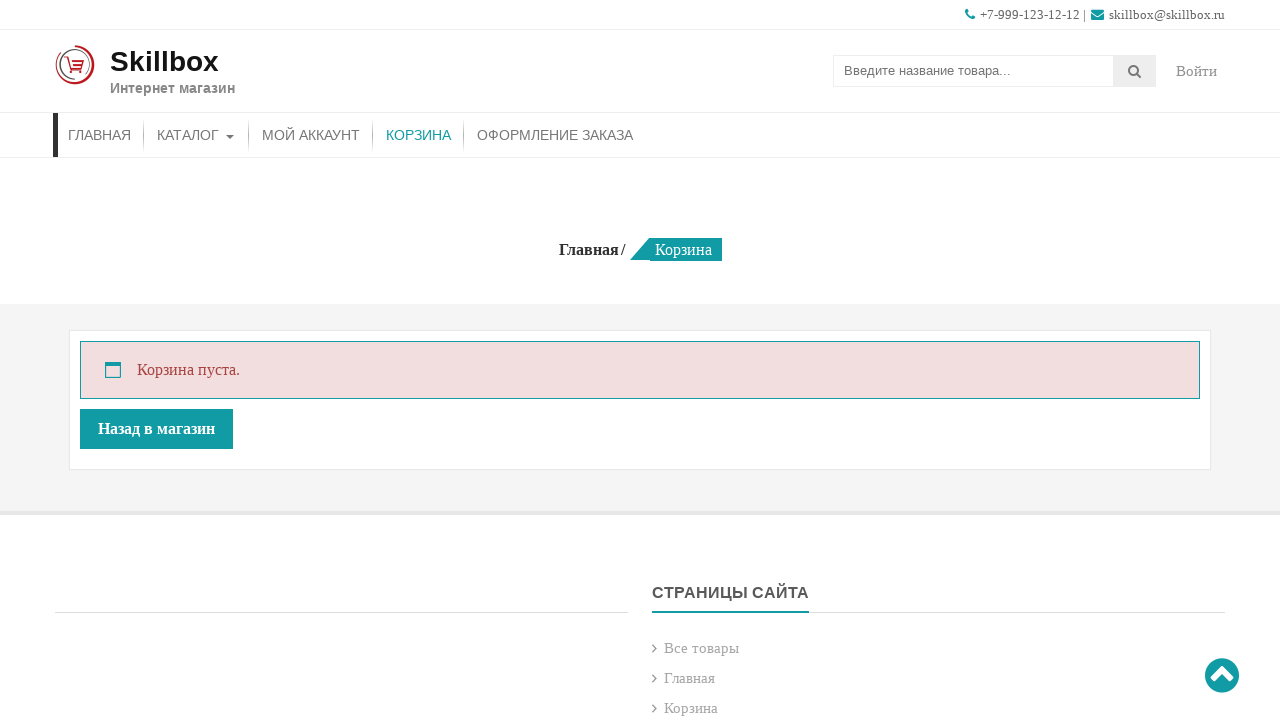

Verified cart is empty
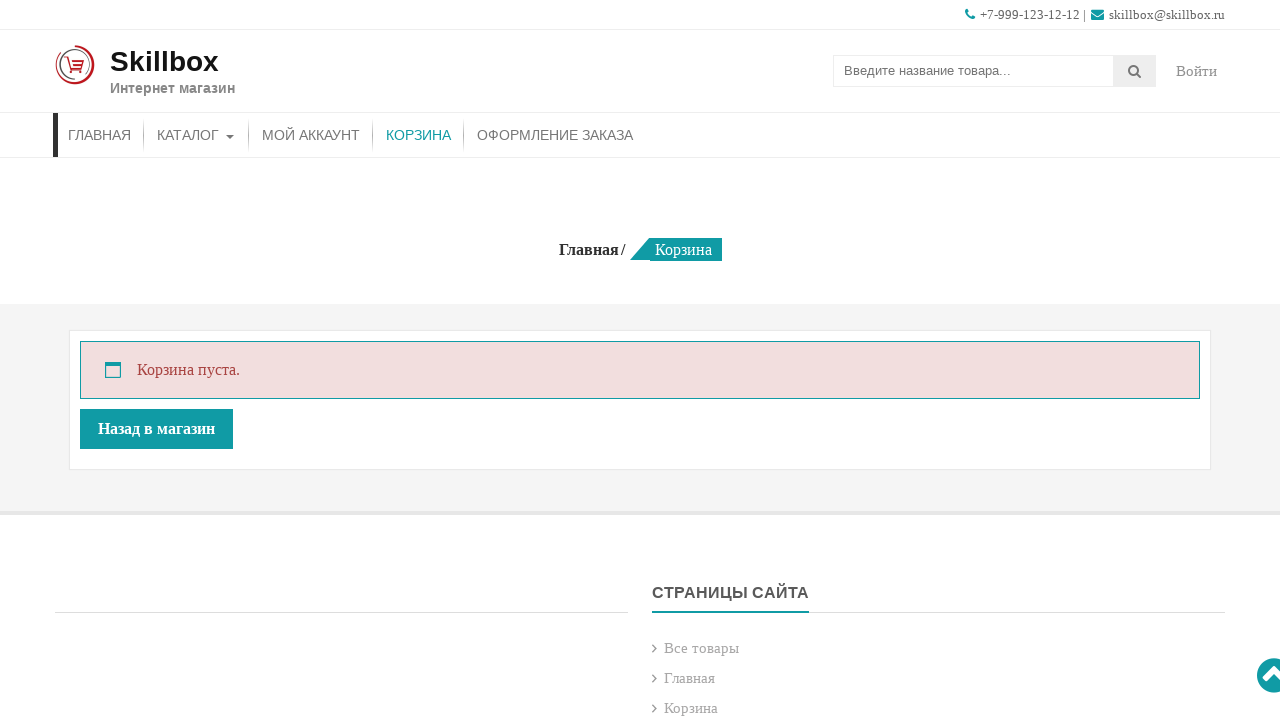

Navigated to catalog page
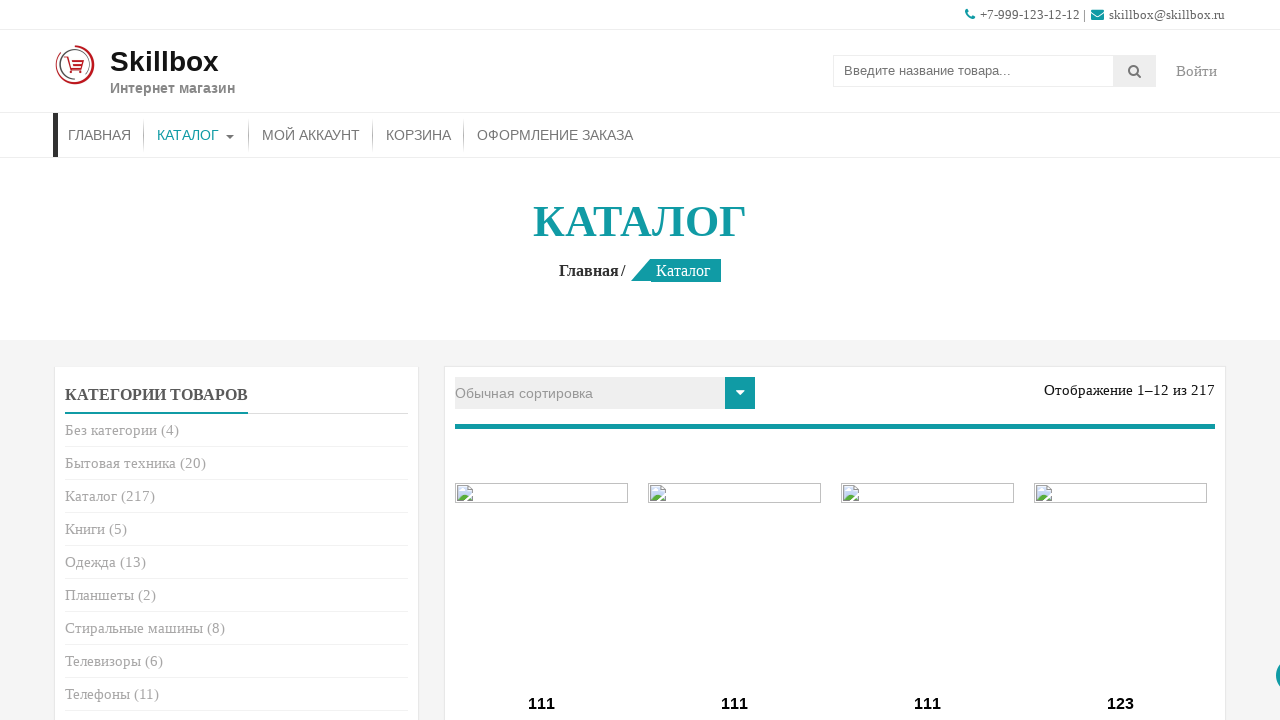

Located the first 'Add to cart' button
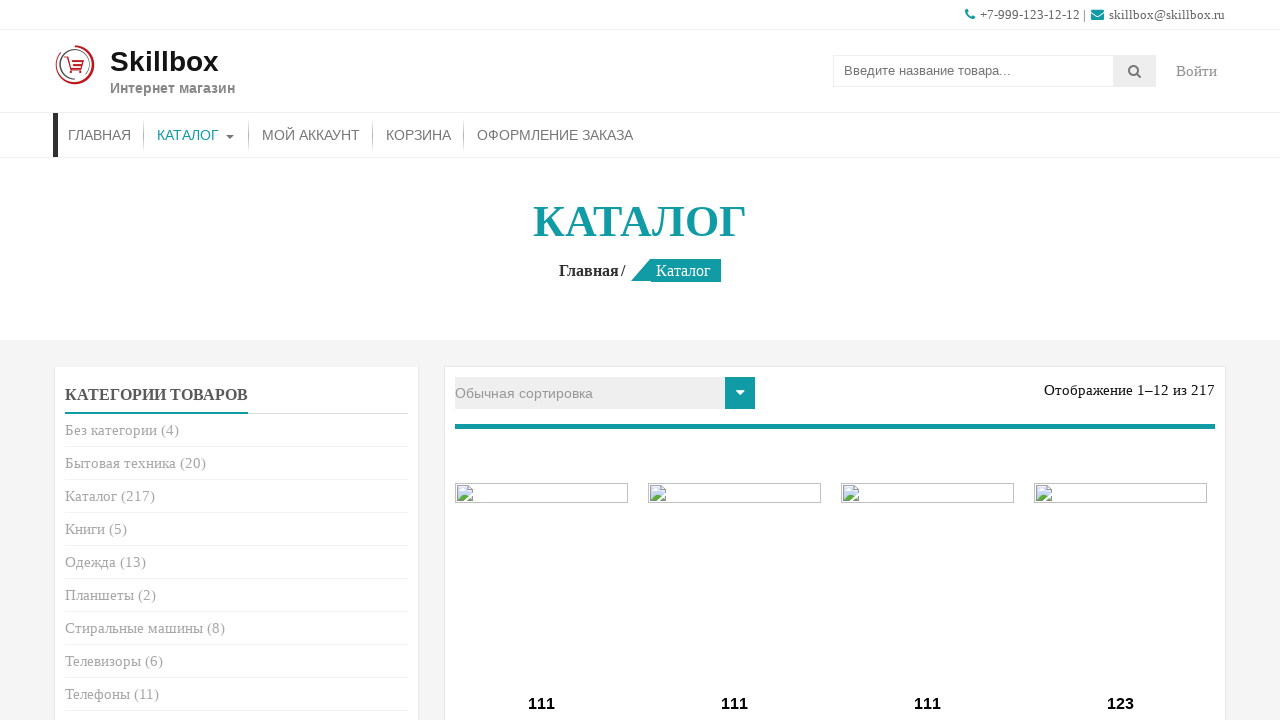

Located the product element containing the add to cart button
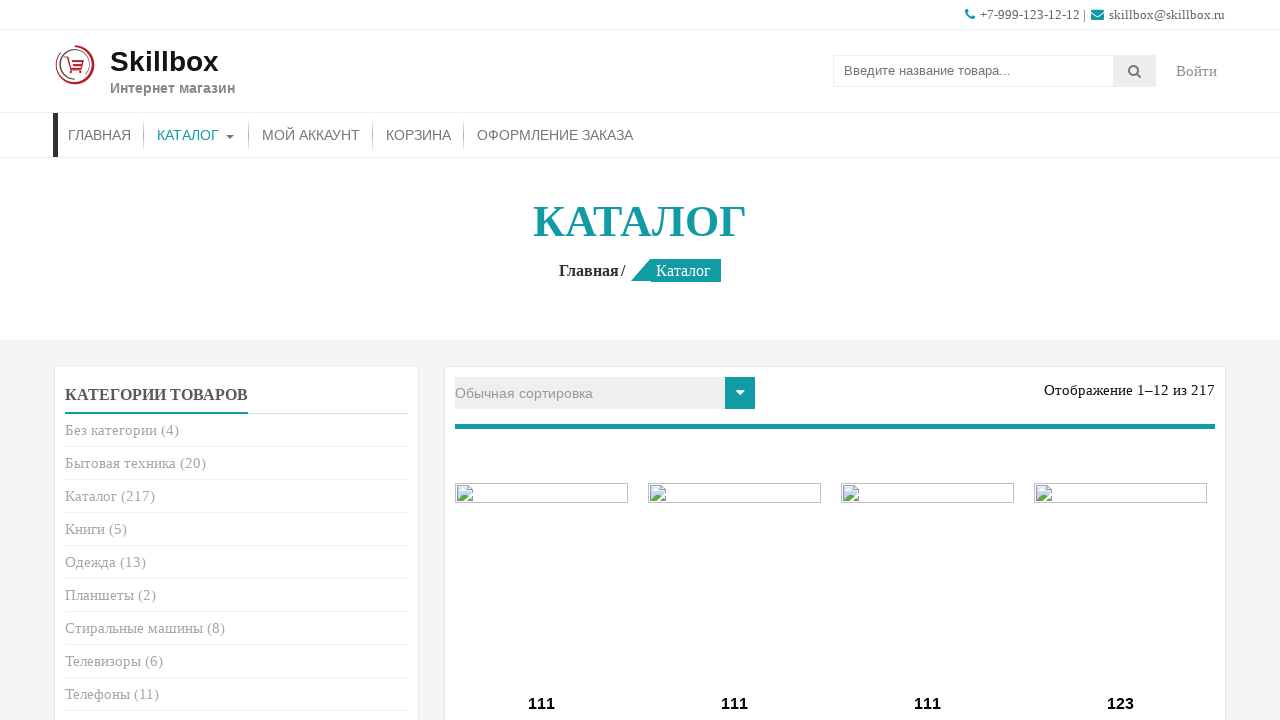

Extracted product name: 
            Apple Watch 6
        
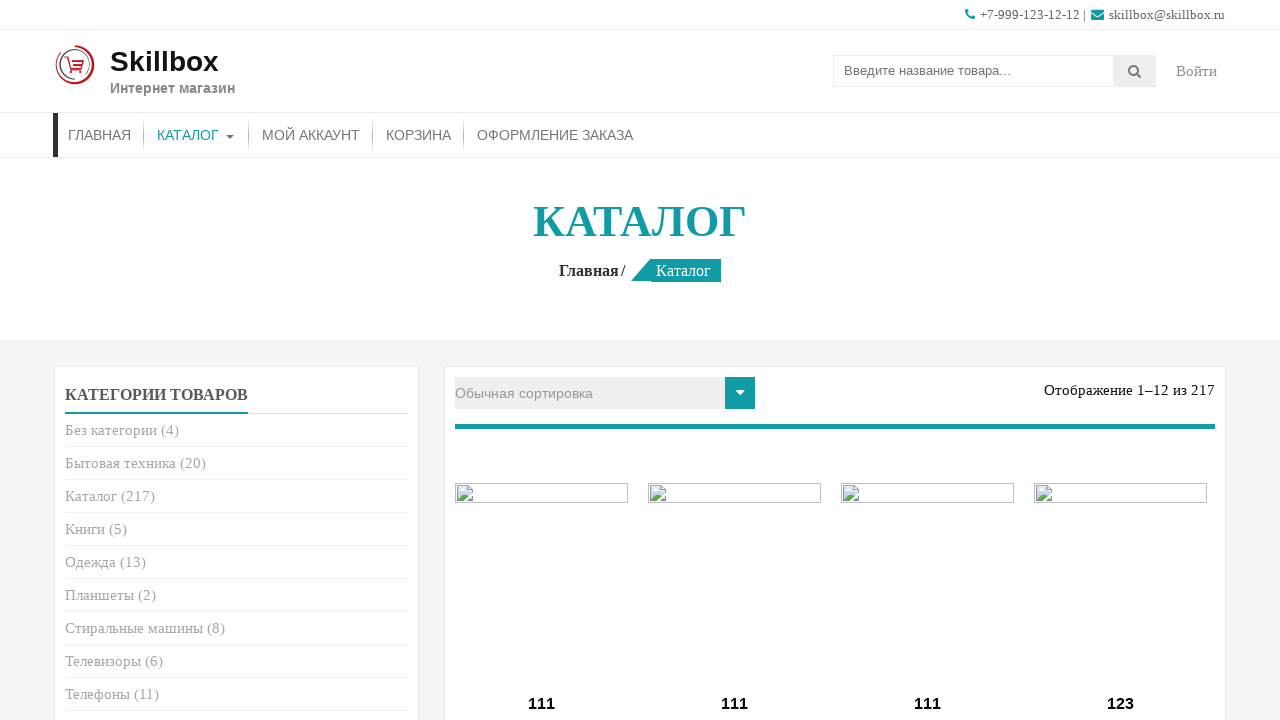

Extracted product price: 34990,00₽
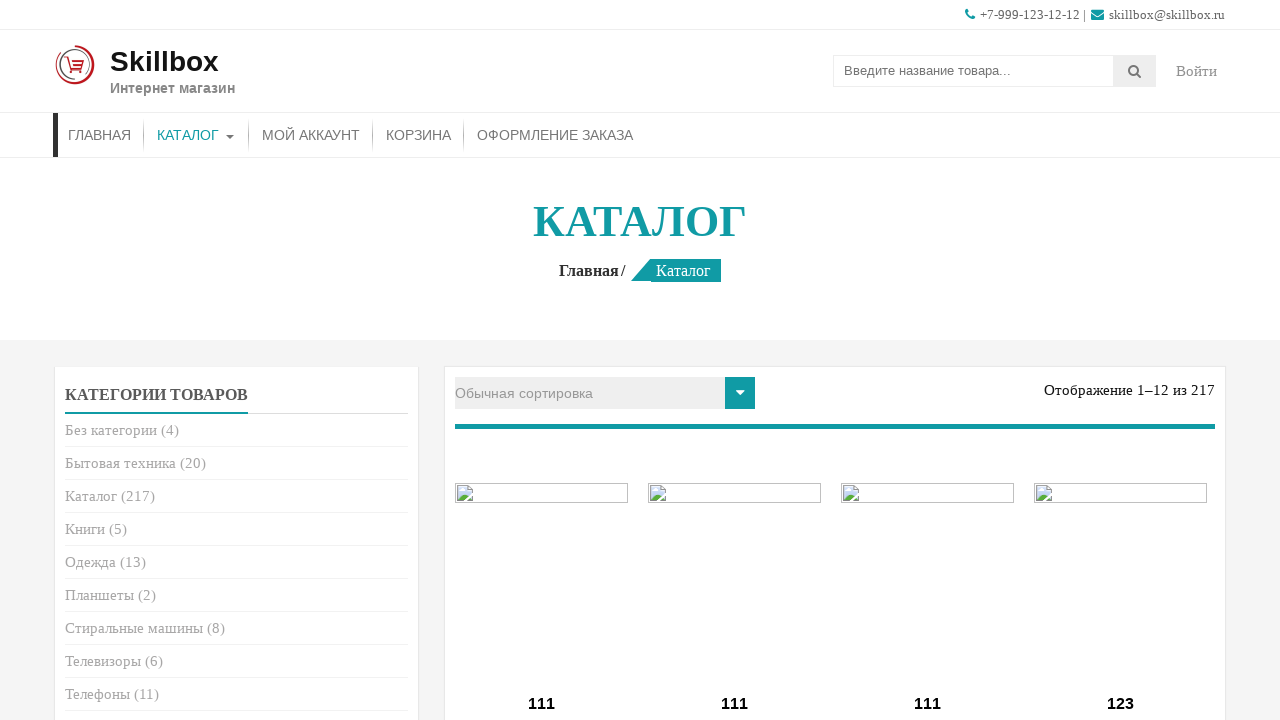

Clicked the 'Add to cart' button at (542, 361) on .add_to_cart_button >> nth=0
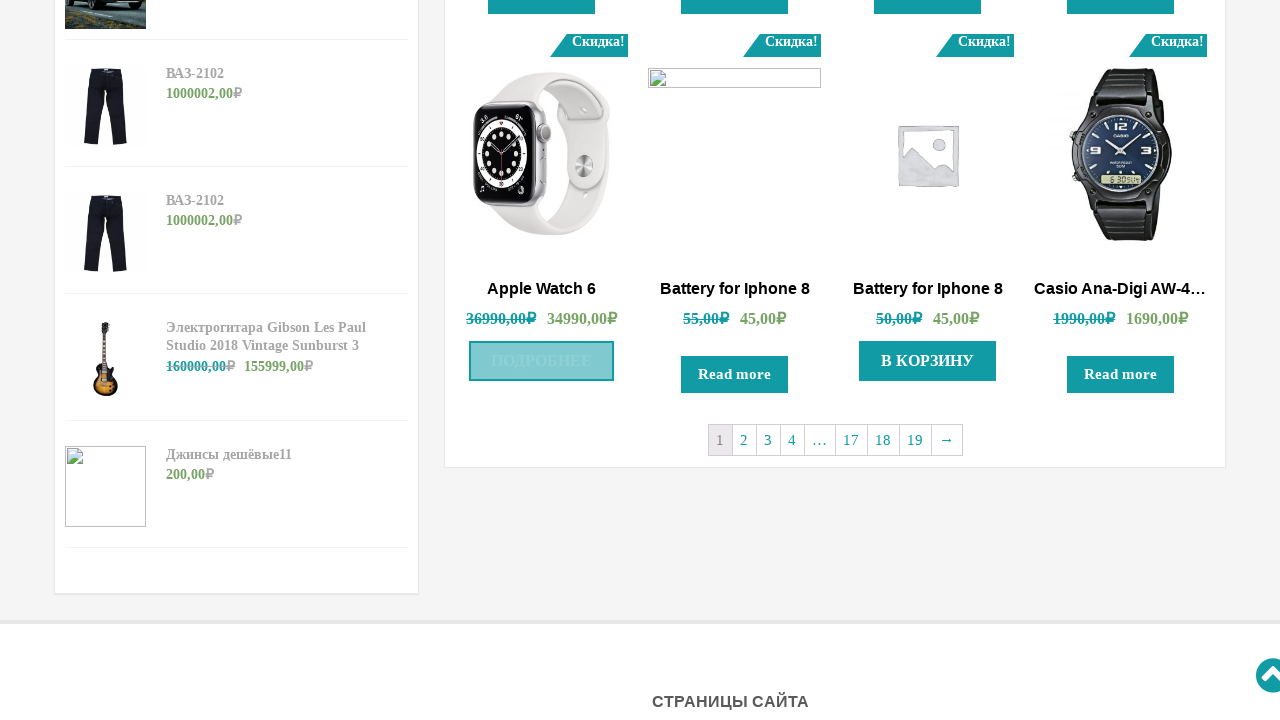

Verified product was added to cart (button disappeared)
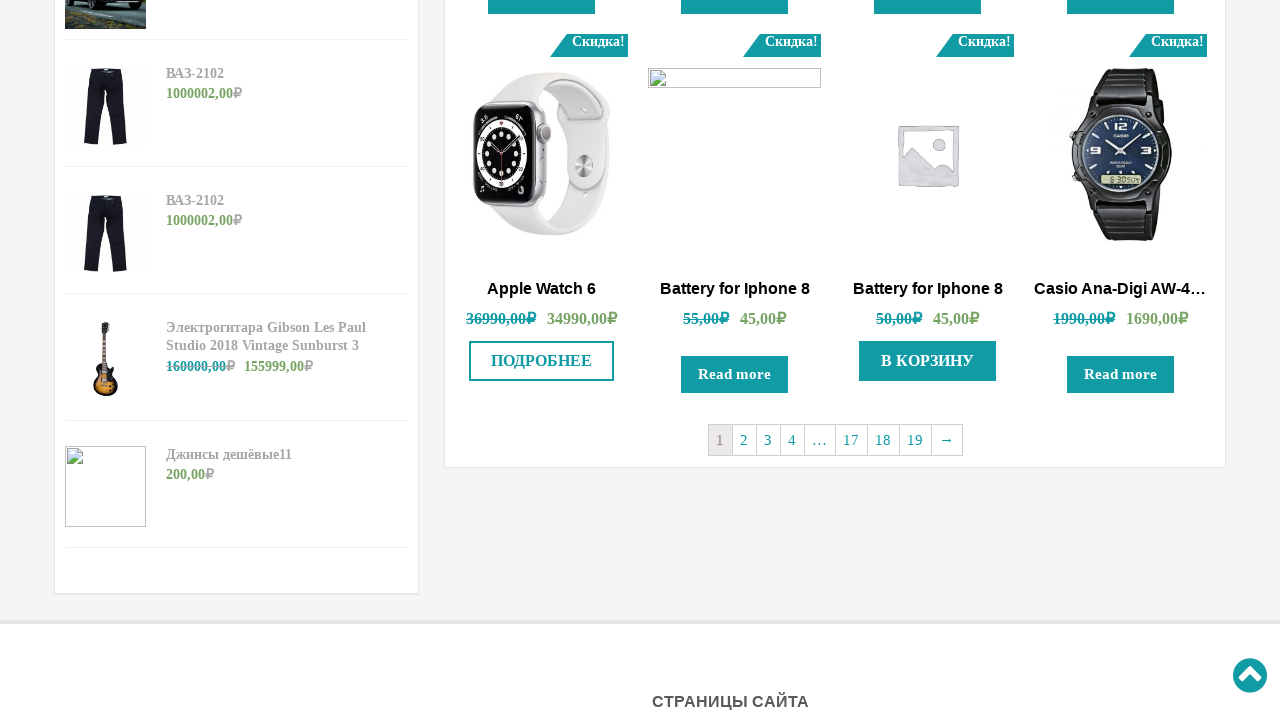

Clicked on the cart link to navigate to cart page at (418, 135) on xpath=//a[contains(text(),'Корзина')]
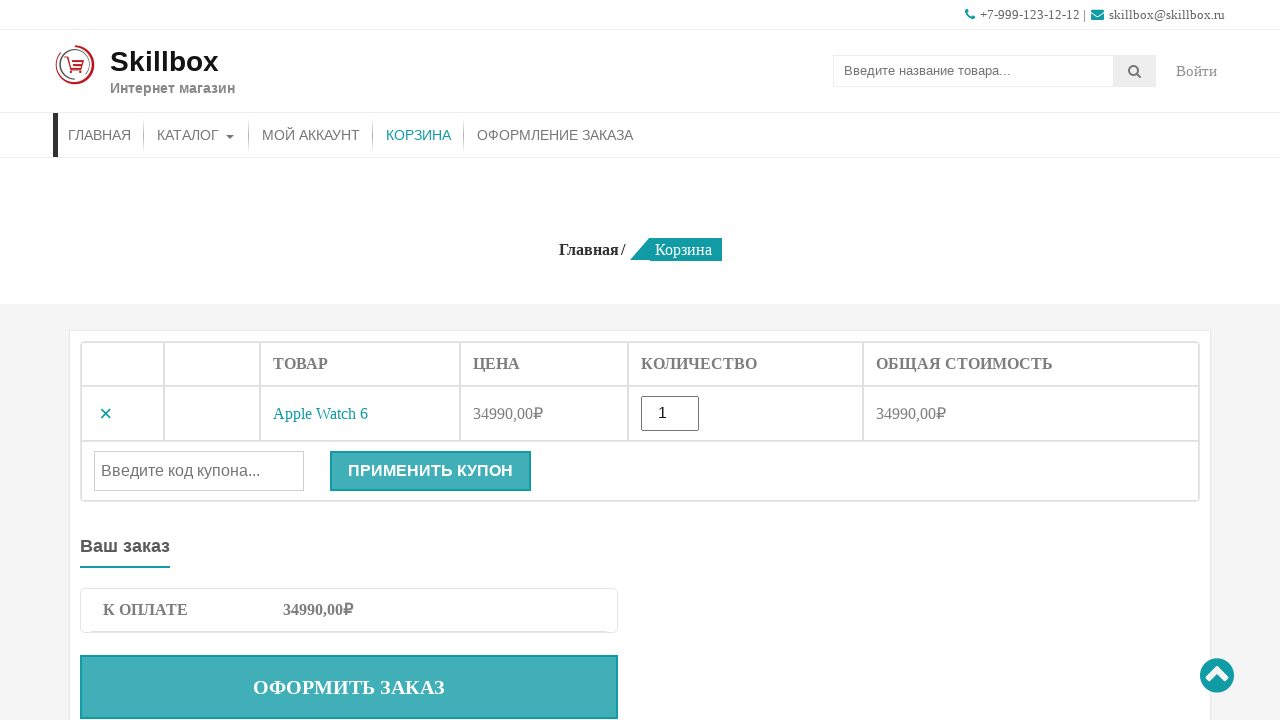

Verified product name is displayed in cart
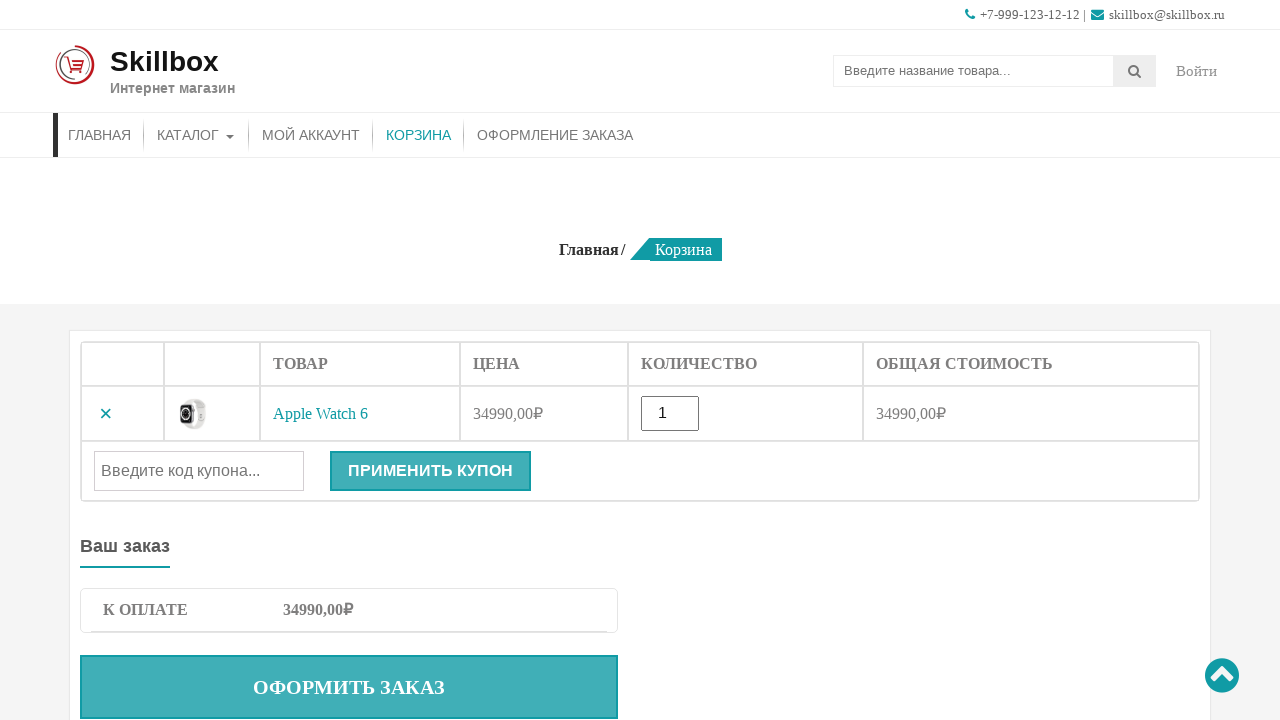

Verified product price is displayed in cart
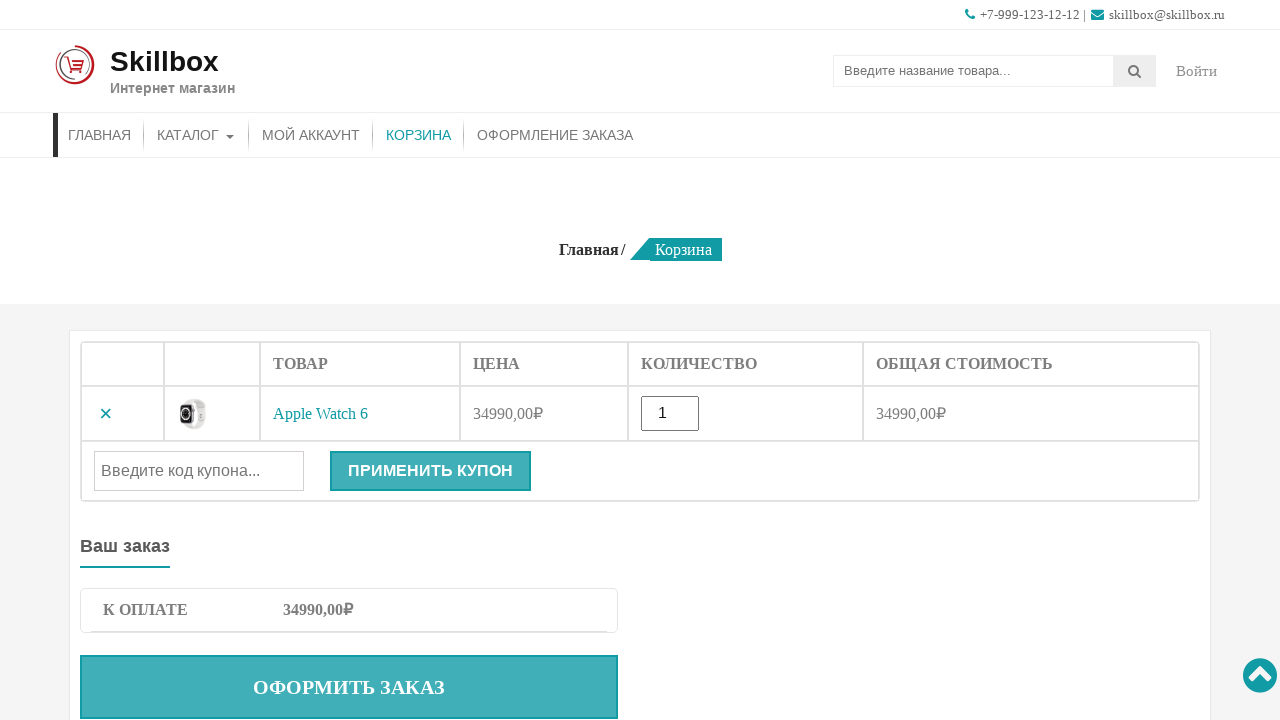

Verified product quantity field is displayed in cart
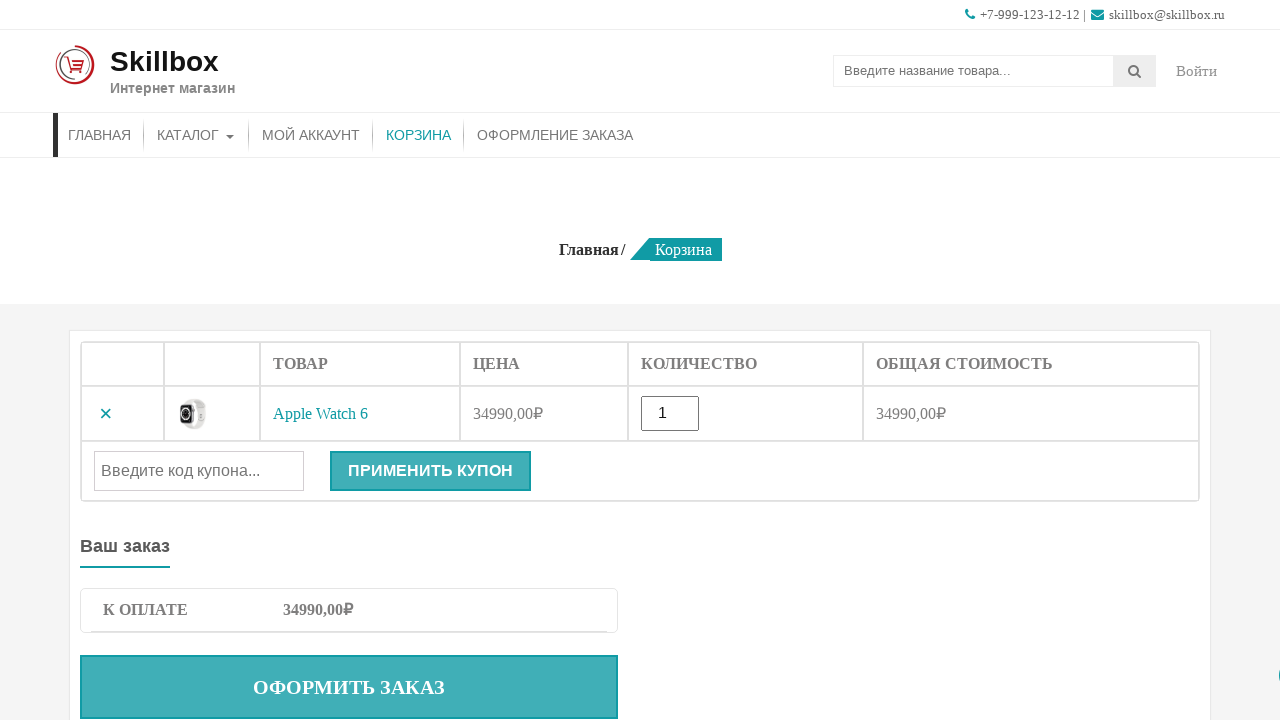

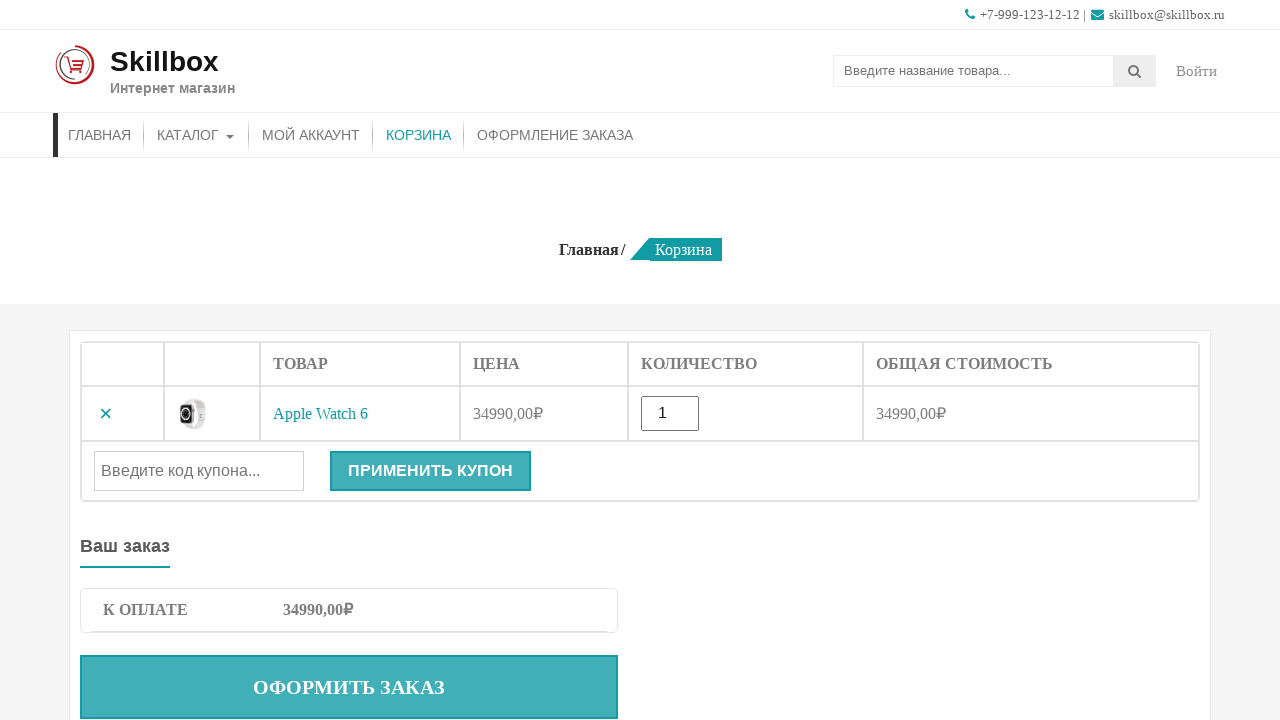